Tests modal dialog functionality by clicking a button to open a modal, waiting for it to appear, then clicking the close button to dismiss it.

Starting URL: https://formy-project.herokuapp.com/modal

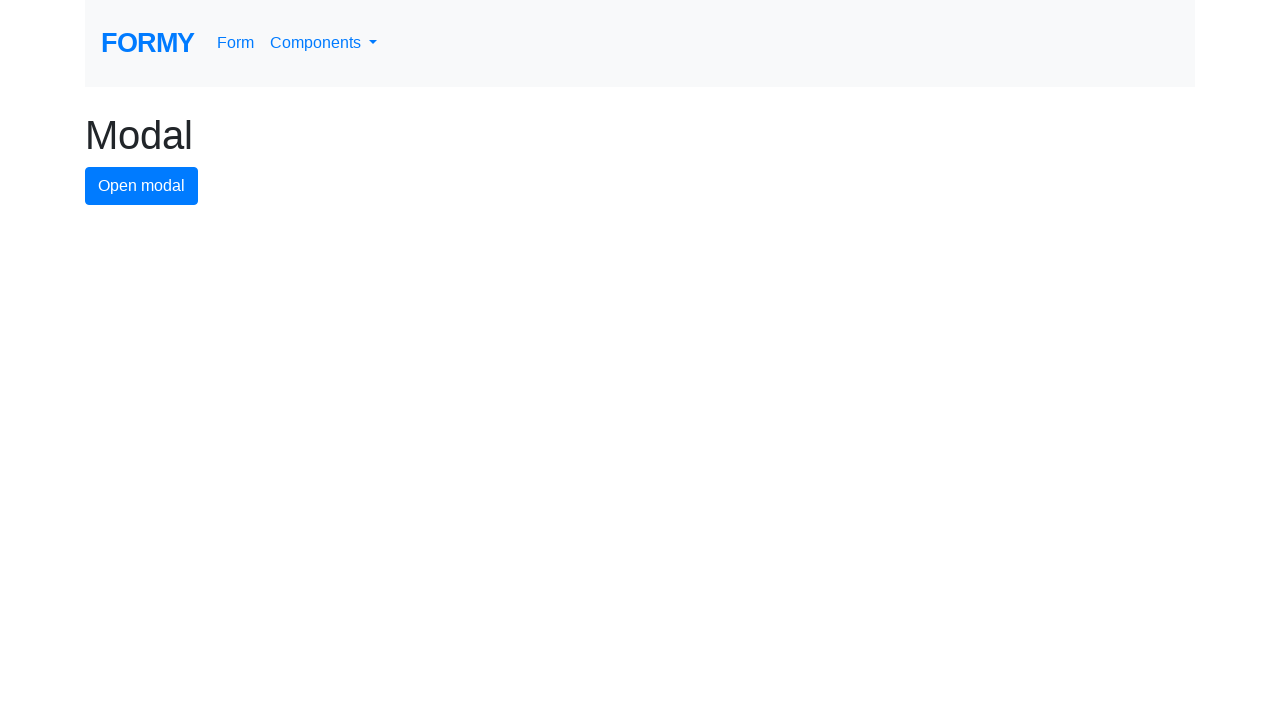

Clicked modal button to open the modal dialog at (142, 186) on #modal-button
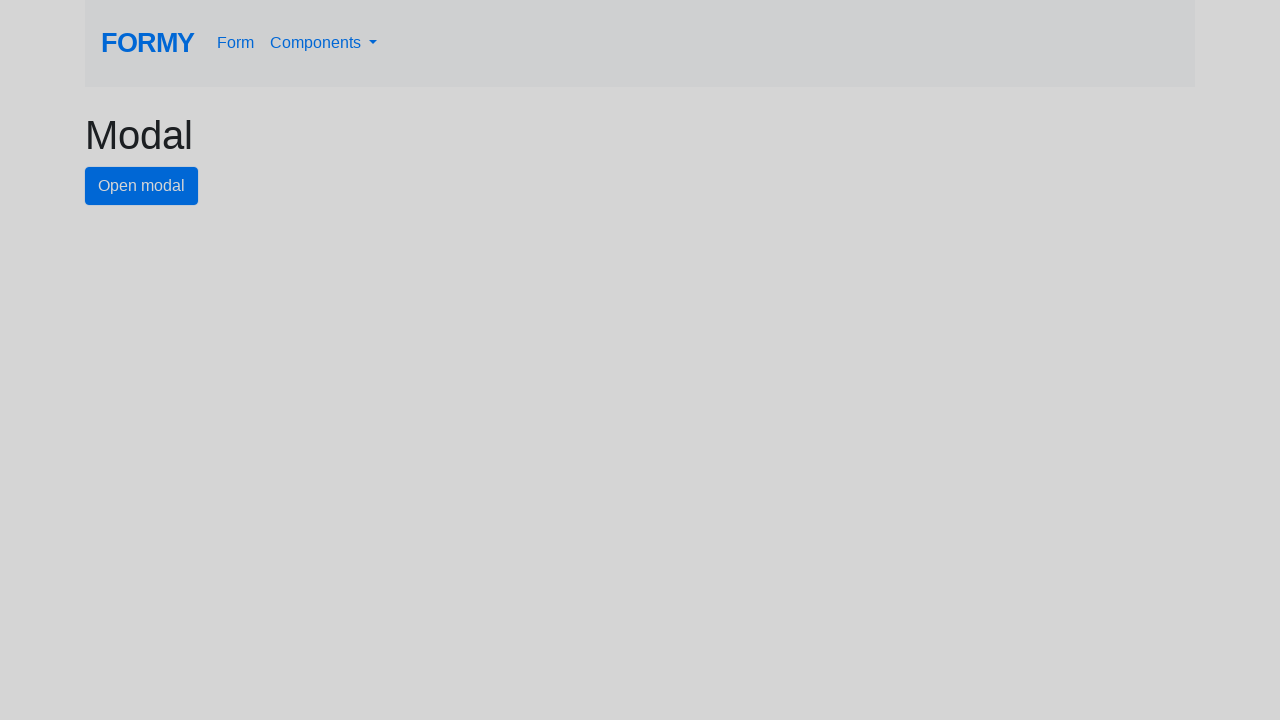

Modal dialog appeared and close button became visible
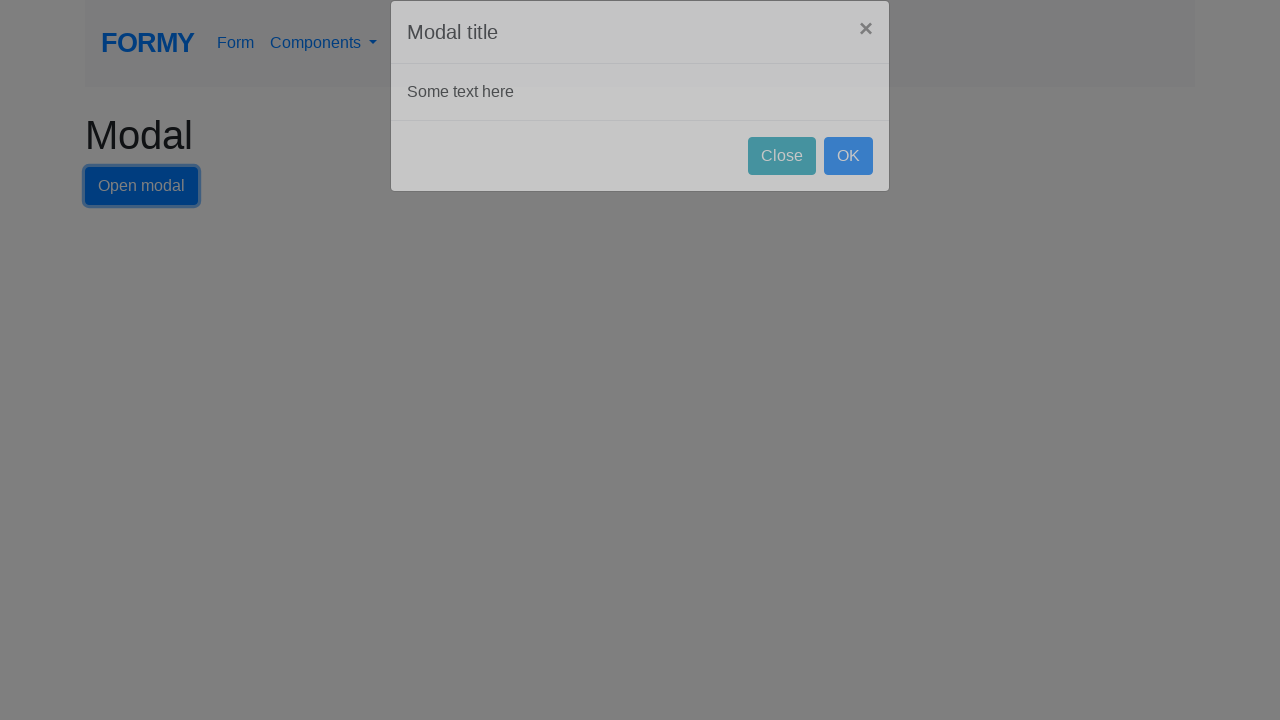

Clicked close button to dismiss the modal dialog at (782, 184) on #close-button
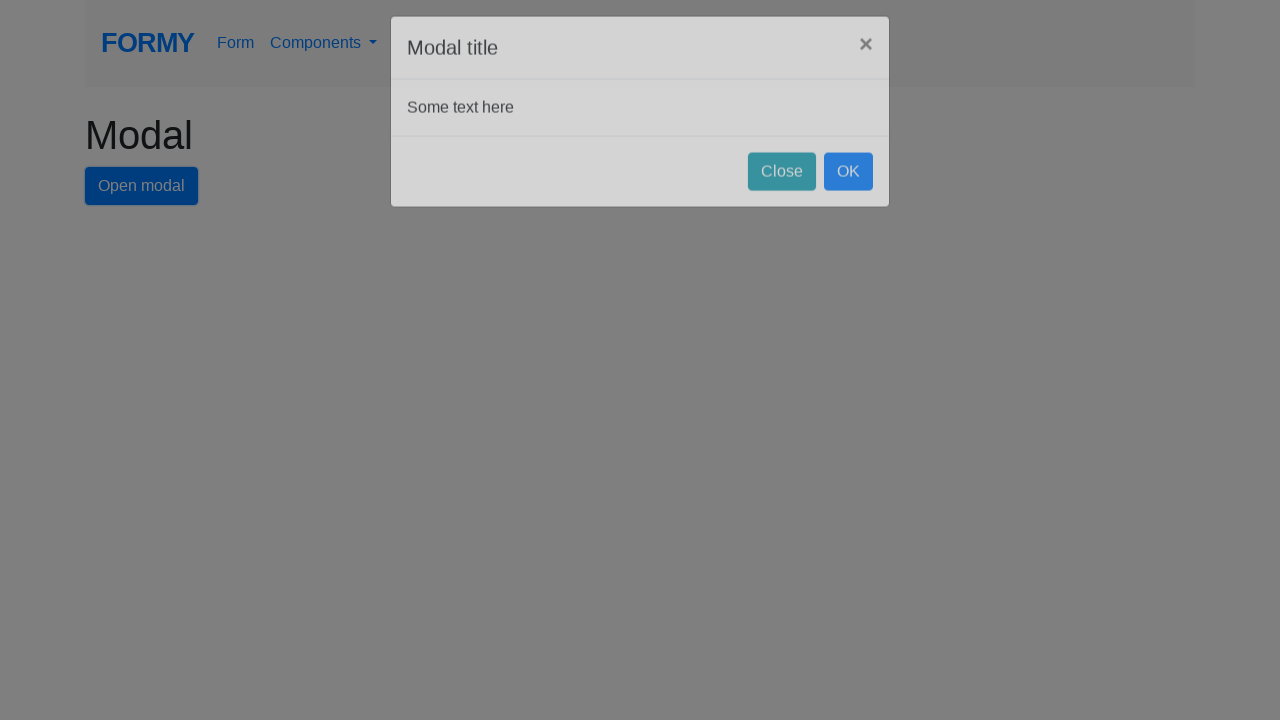

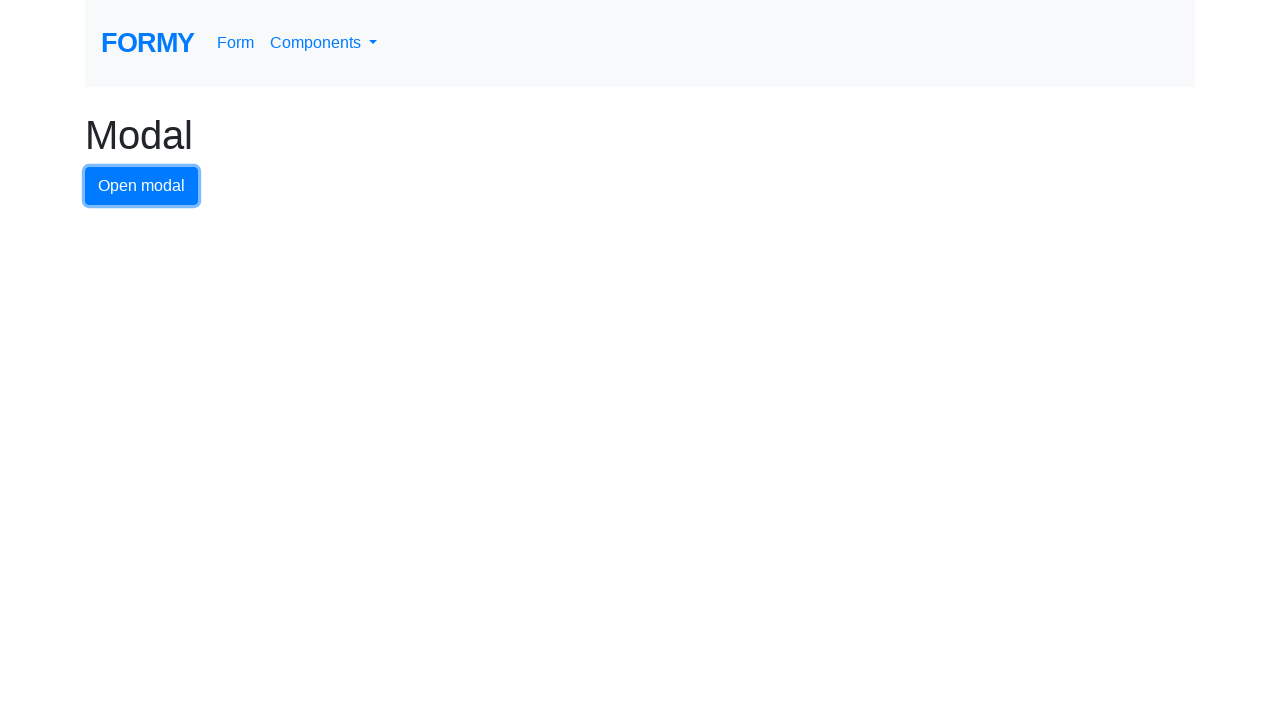